Navigates to a test application and clicks on the Students link

Starting URL: https://gravitymvctestapplication.azurewebsites.net

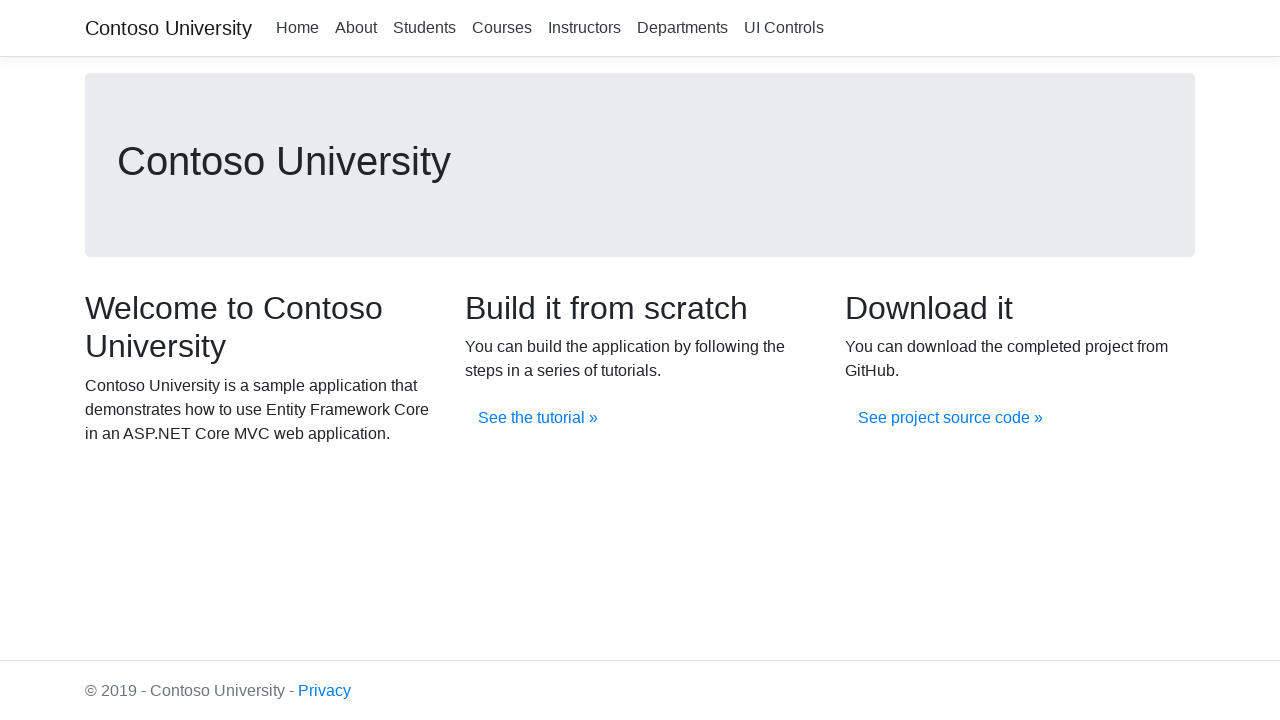

Clicked on the Students link at (424, 28) on xpath=//a[.='Students']
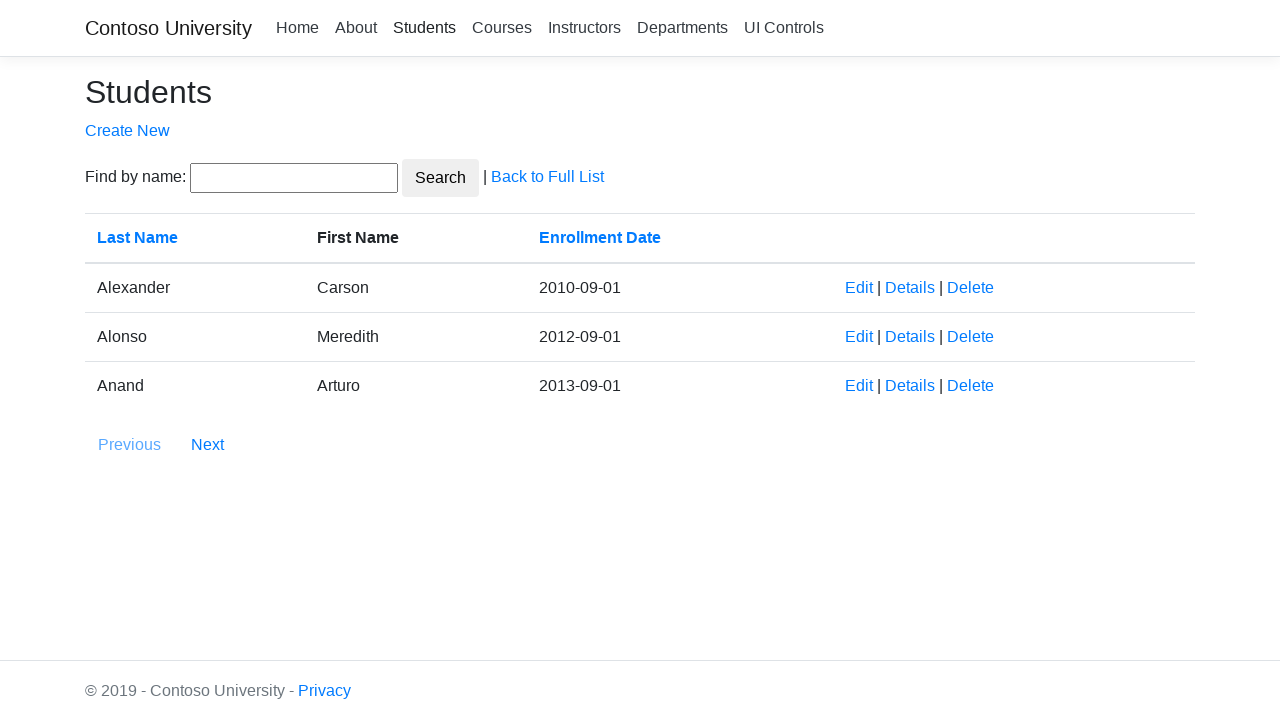

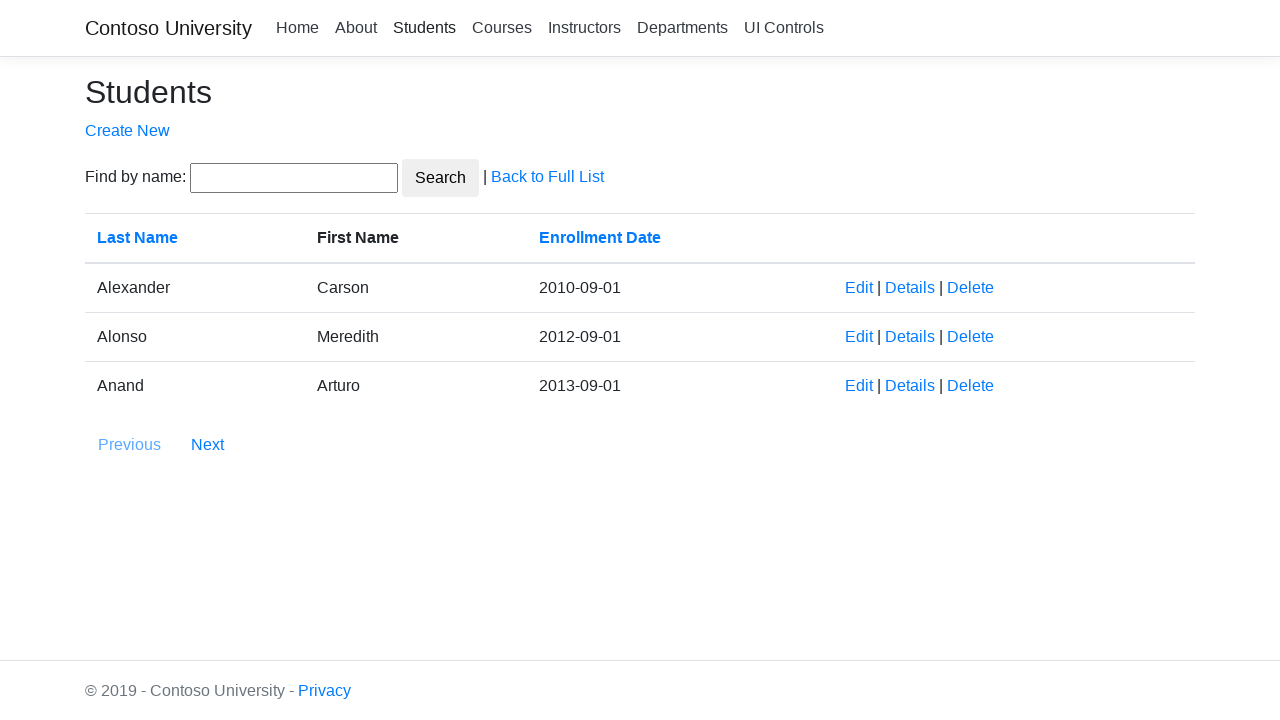